Tests standard dropdown selection by selecting a specific option from the dropdown menu

Starting URL: https://rahulshettyacademy.com/AutomationPractice/

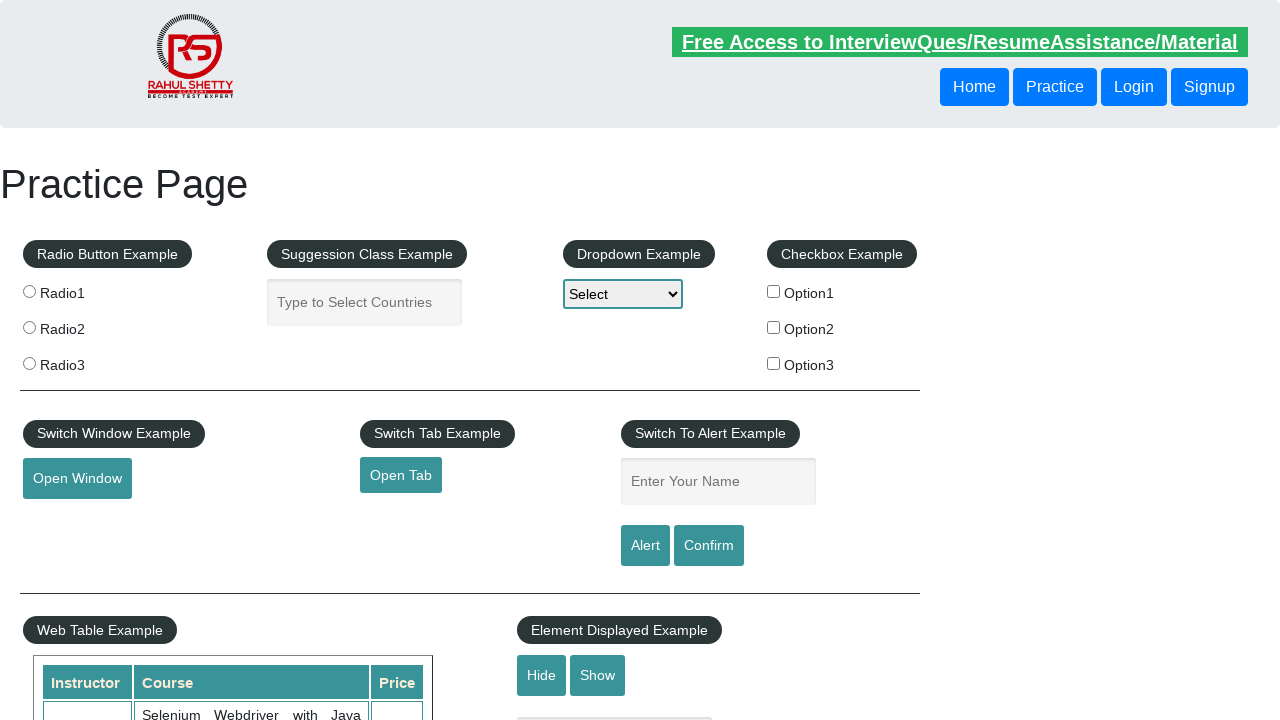

Navigated to AutomationPractice page
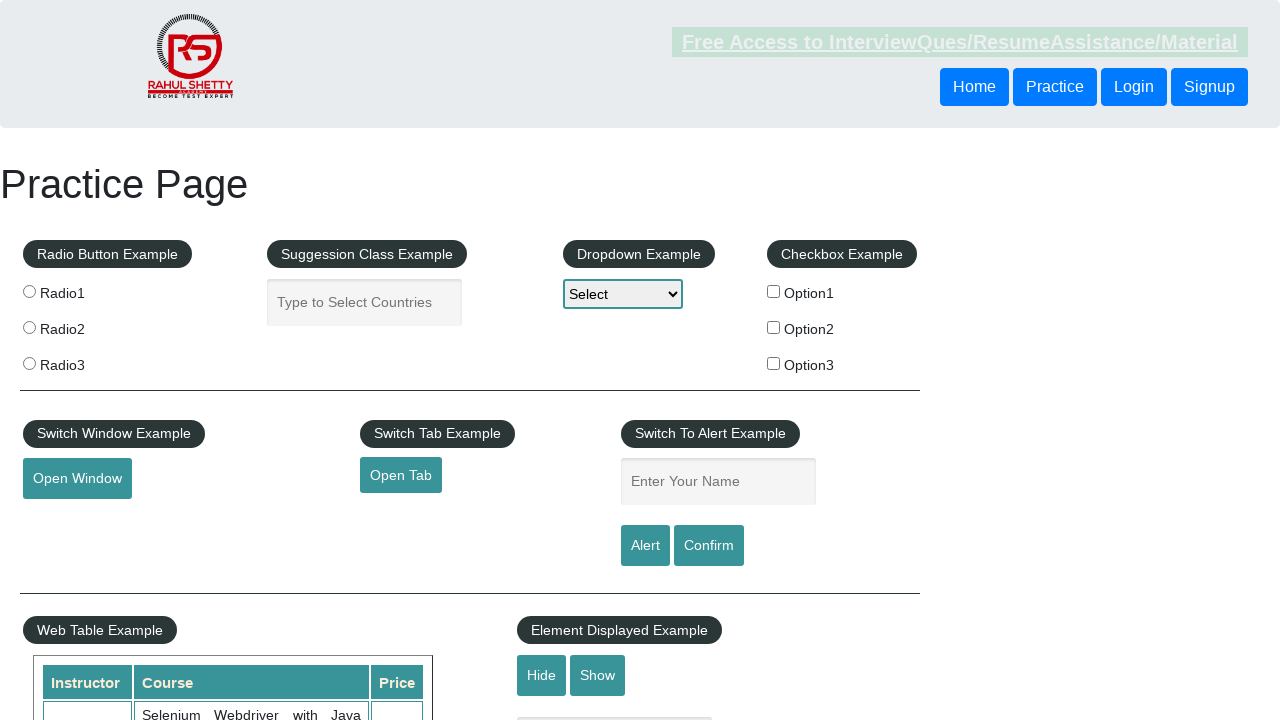

Selected 'Option2' from the dropdown menu on select#dropdown-class-example
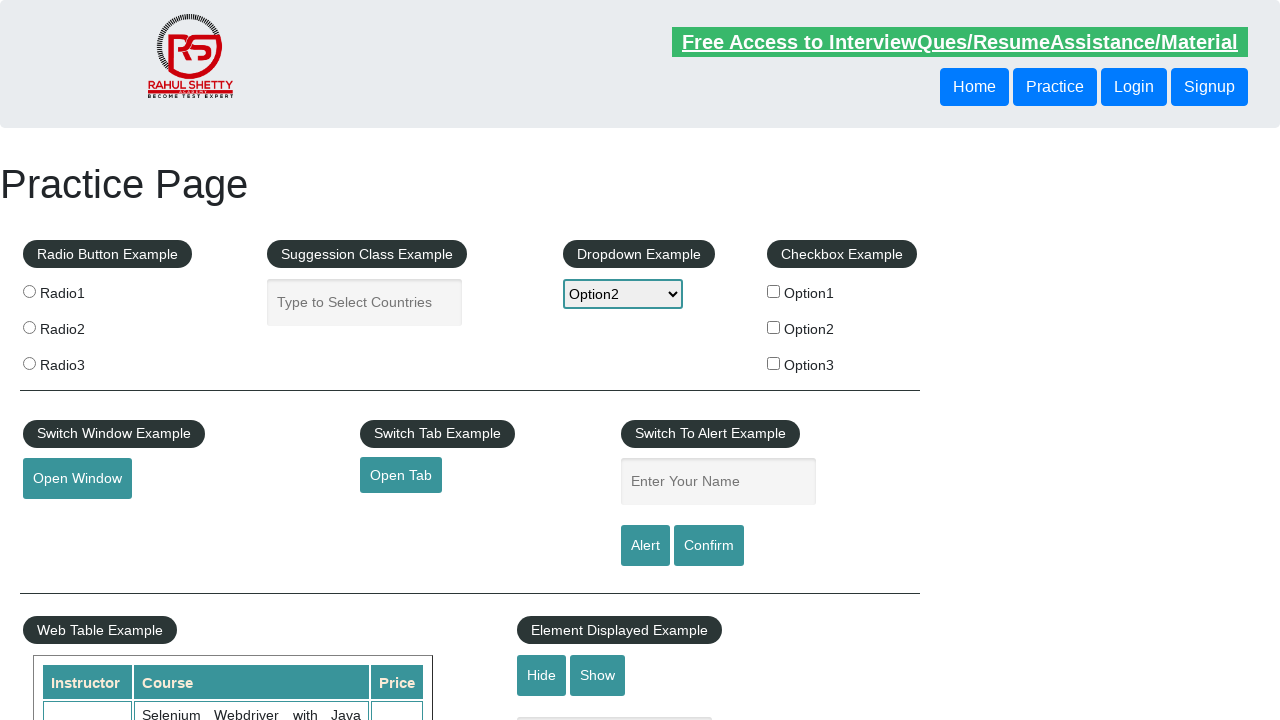

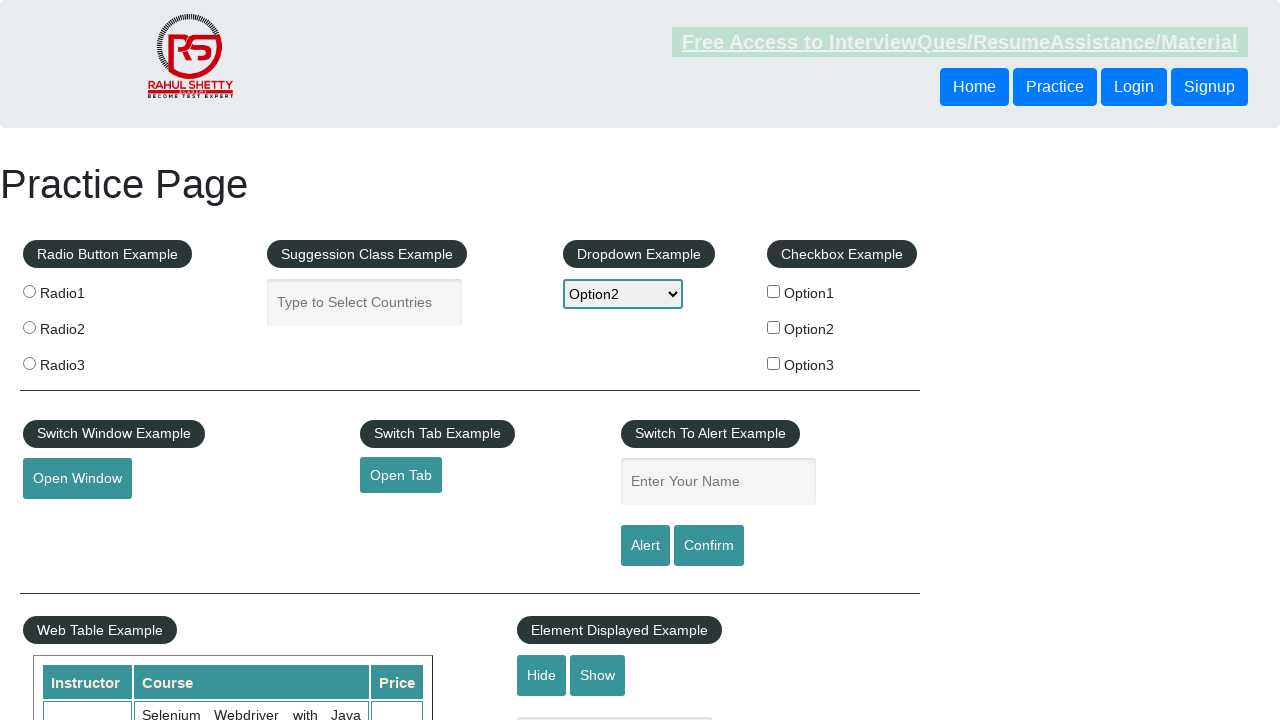